Tests autocomplete dropdown functionality by typing partial text and selecting a specific country from the suggestions

Starting URL: https://rahulshettyacademy.com/dropdownsPractise

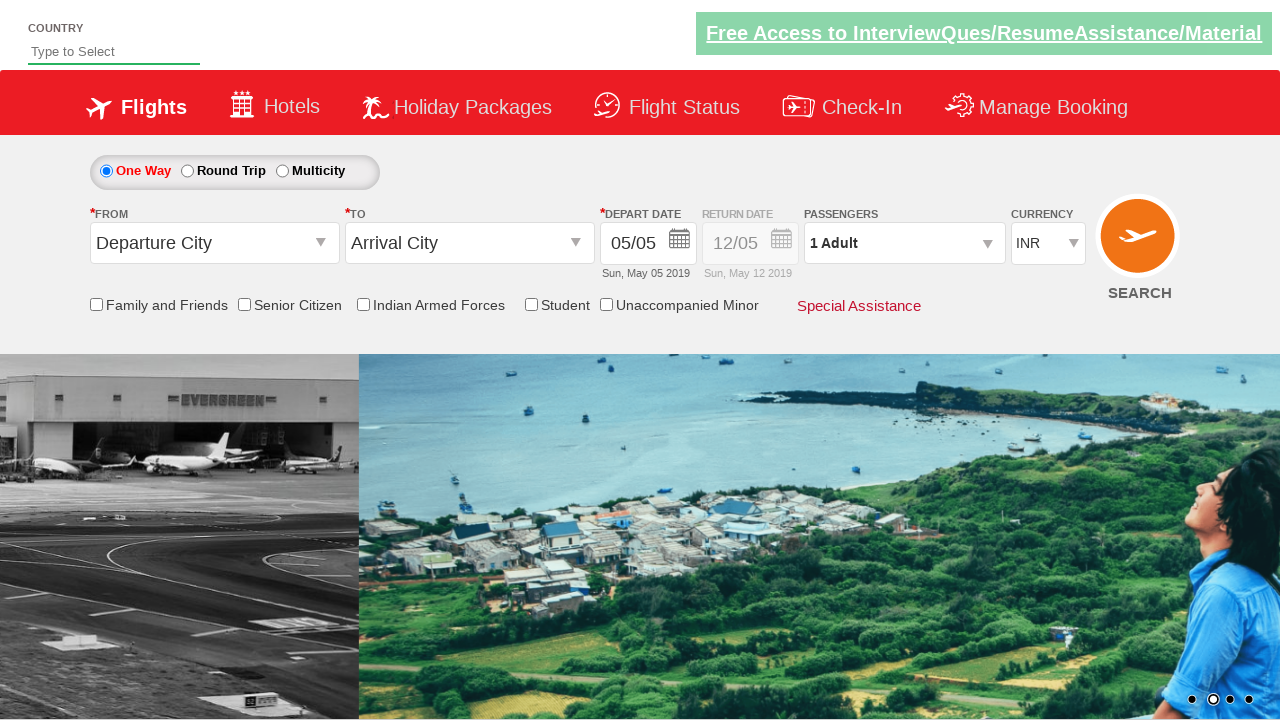

Filled autosuggest field with 'ia' to trigger dropdown on #autosuggest
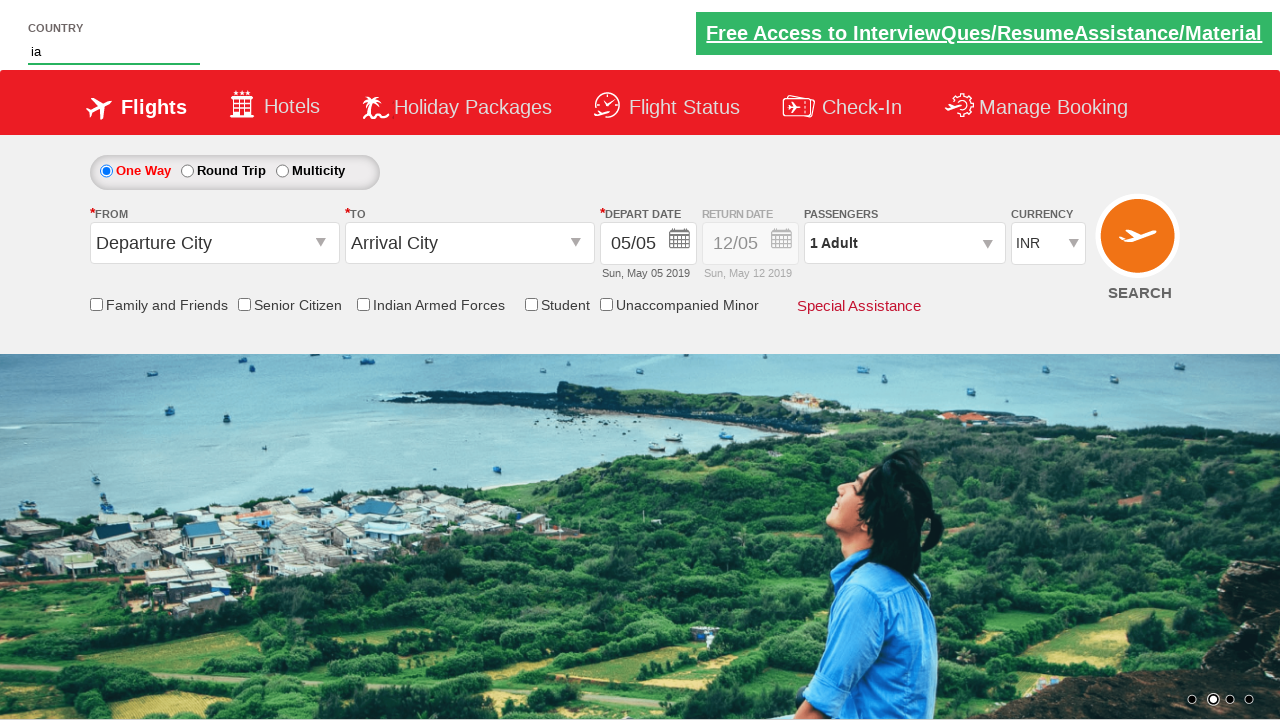

Autocomplete dropdown suggestions appeared
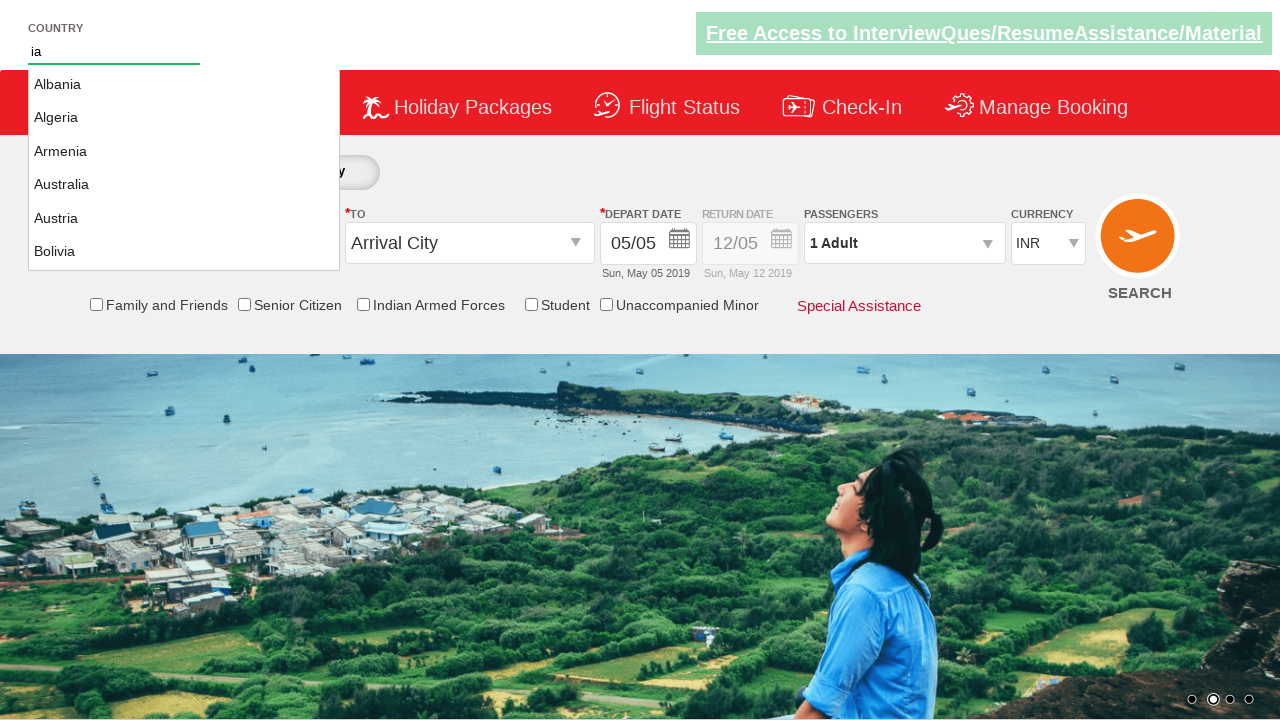

Retrieved 46 country suggestions from dropdown
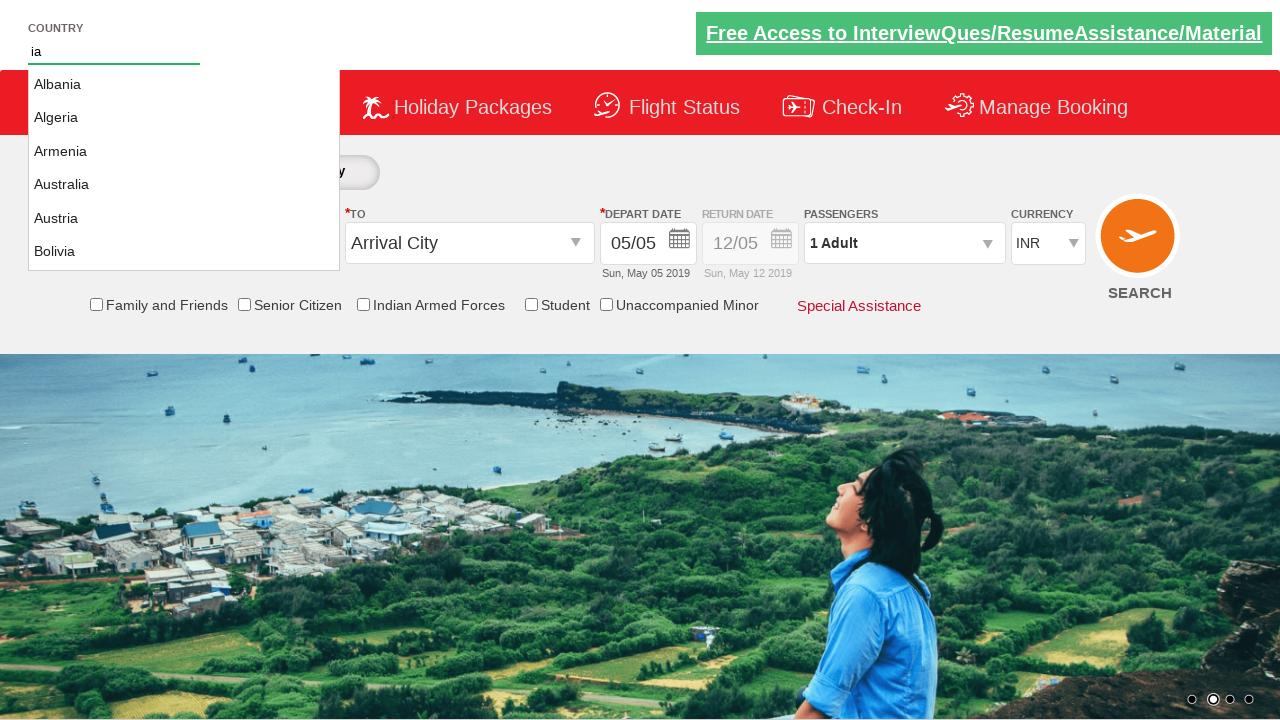

Selected 'India' from autocomplete dropdown at (184, 168) on li.ui-menu-item a >> nth=19
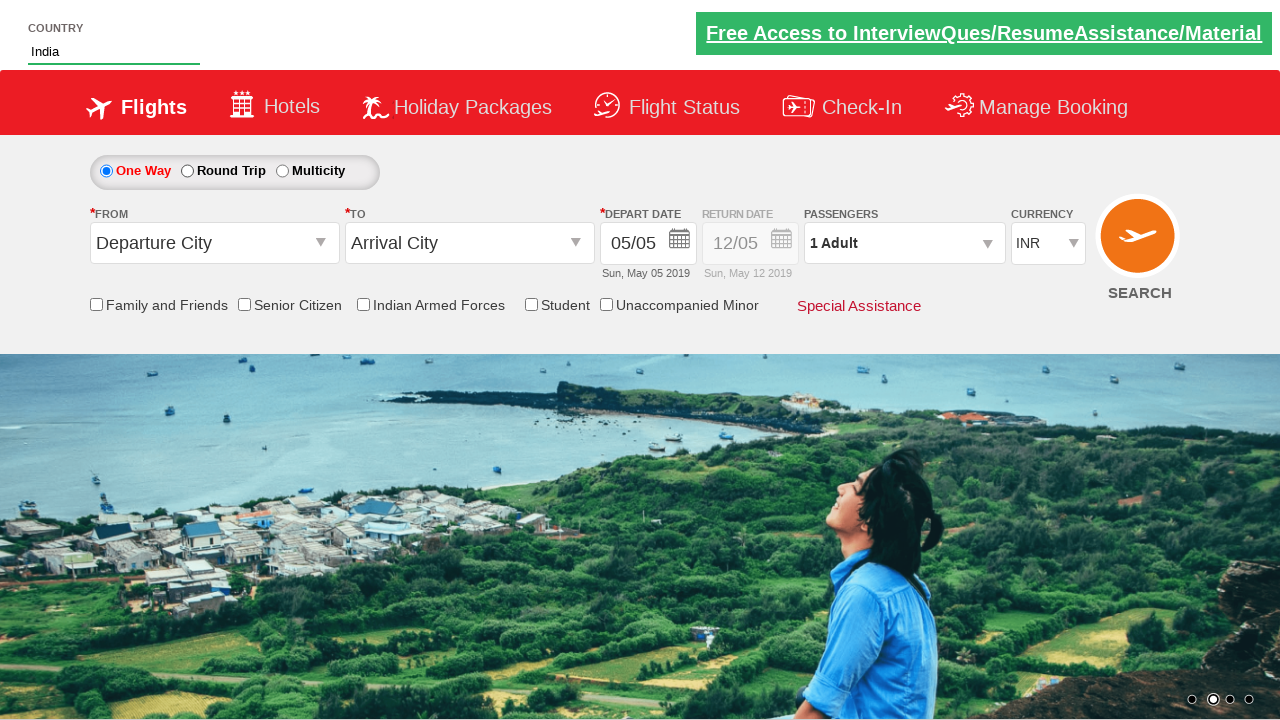

Verified that 'India' is selected in the autosuggest field
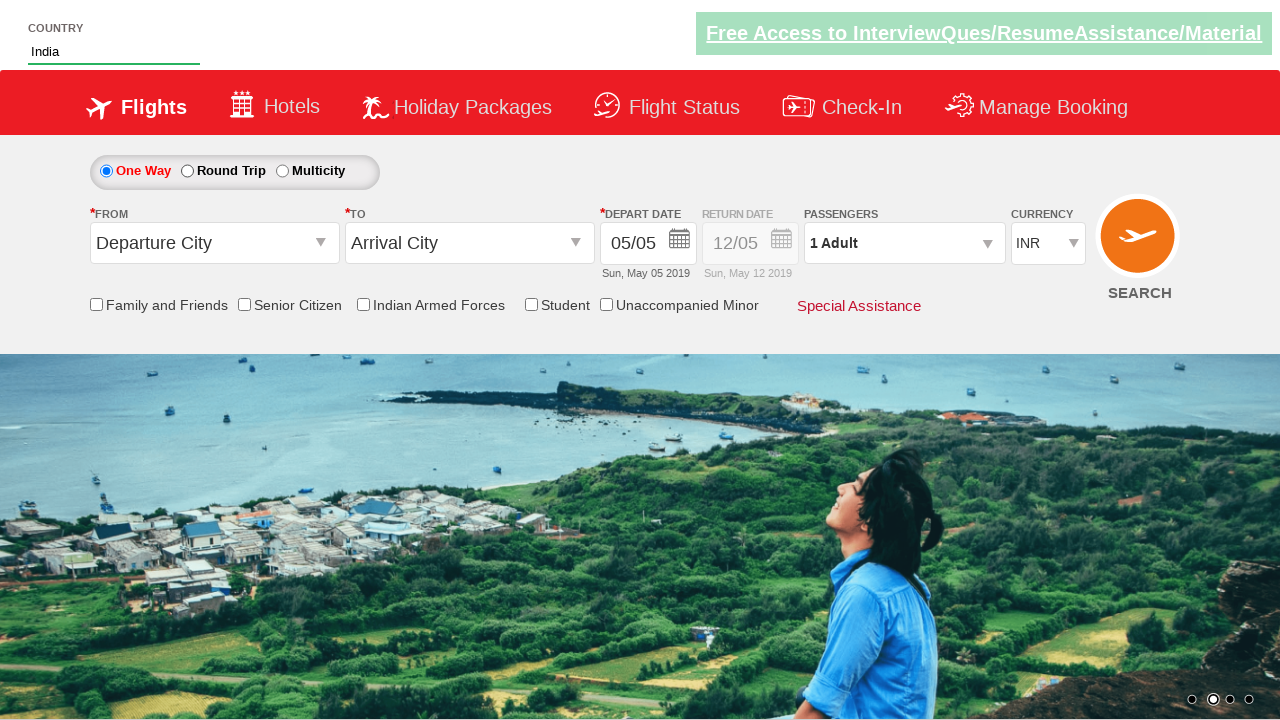

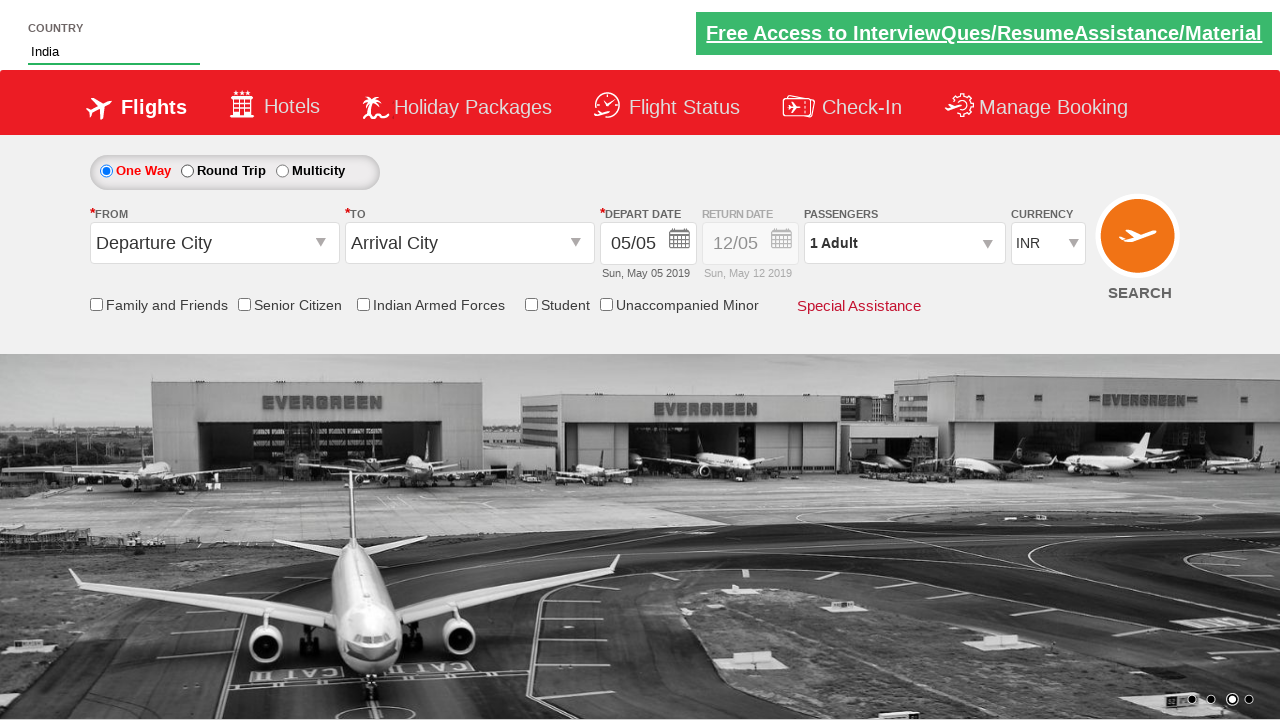